Tests a registration form by filling in username and email fields, with error handling for missing elements

Starting URL: https://qavbox.github.io/demo/signup/

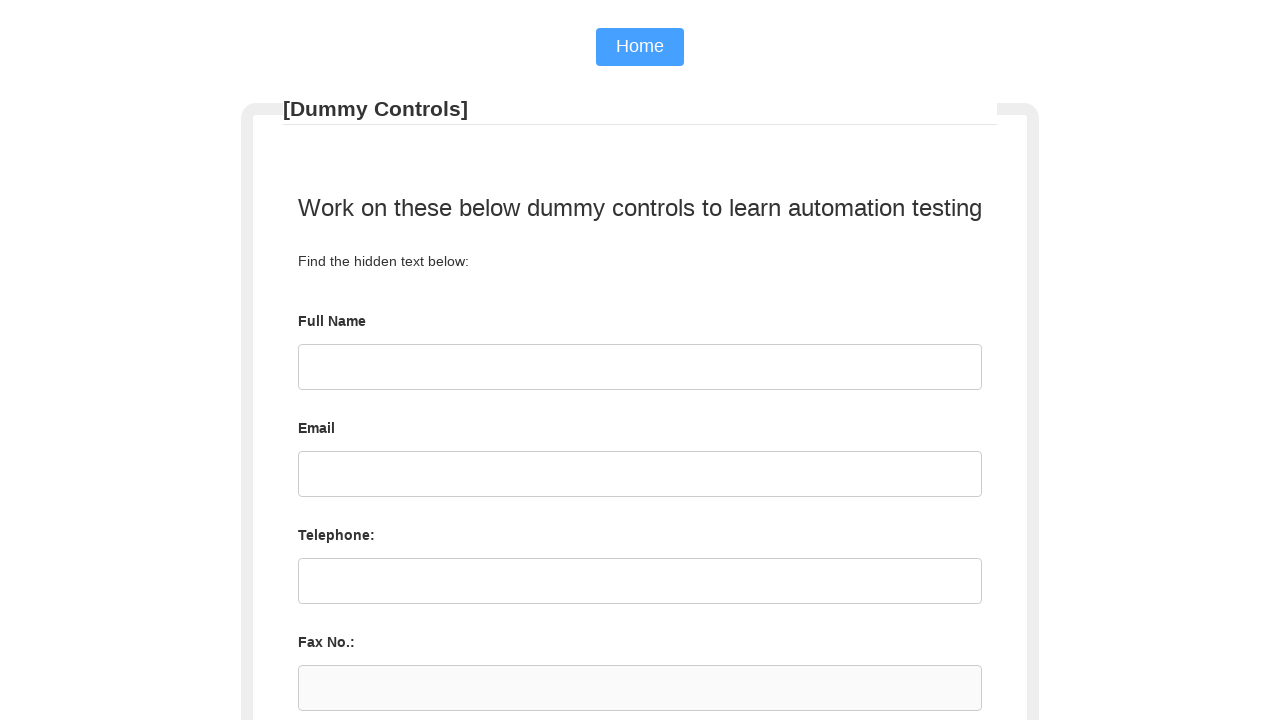

Verified page title contains 'Registration'
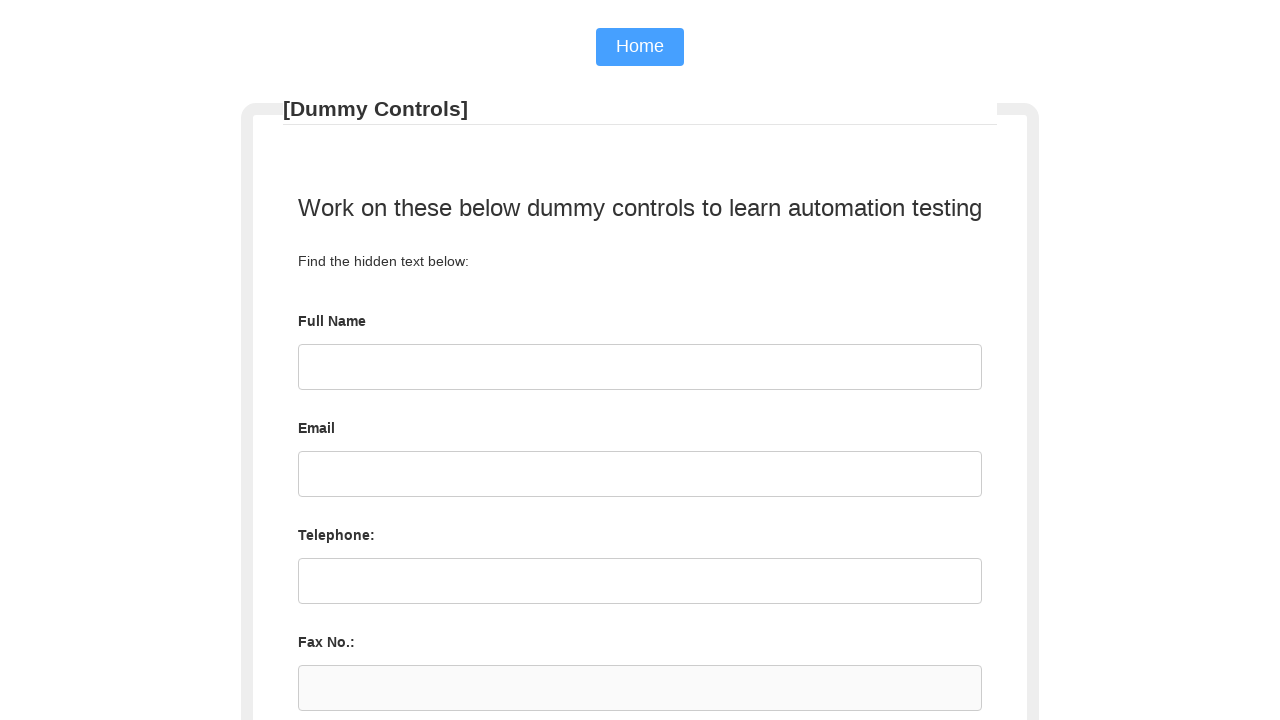

Found and verified Full Name label is visible with correct text
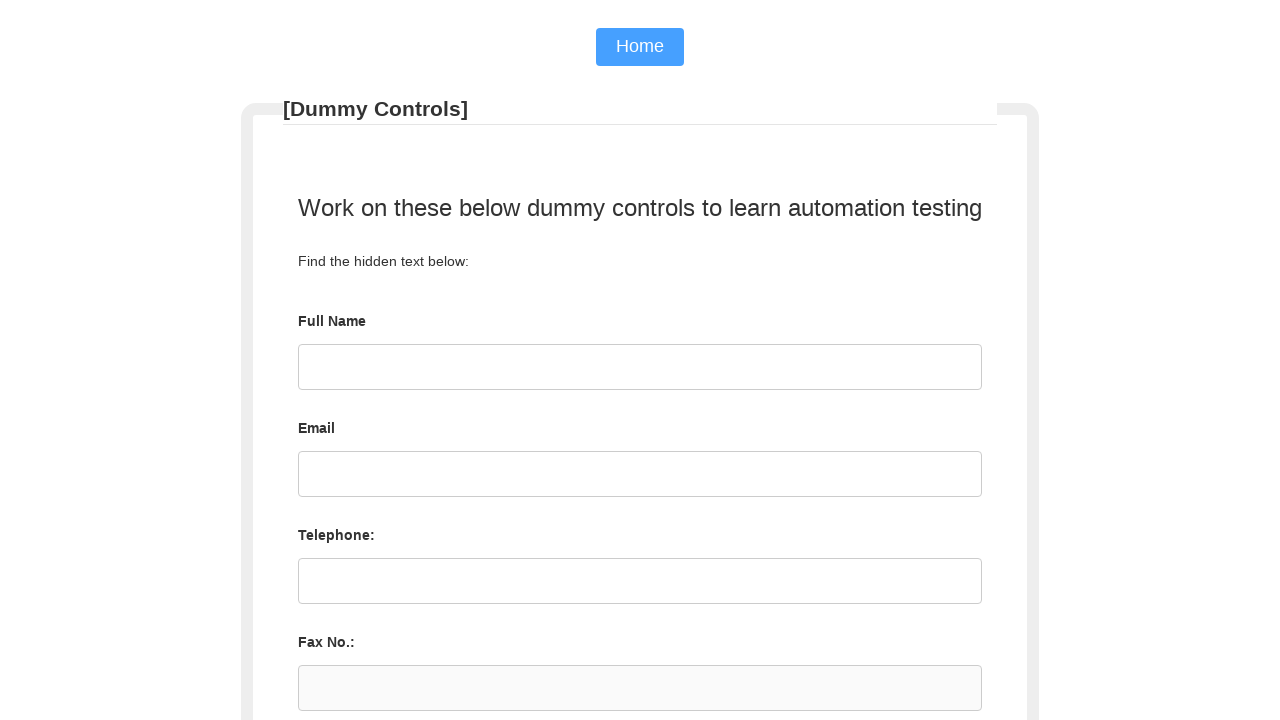

Filled username field with 'sadia call' using correct selector on #username
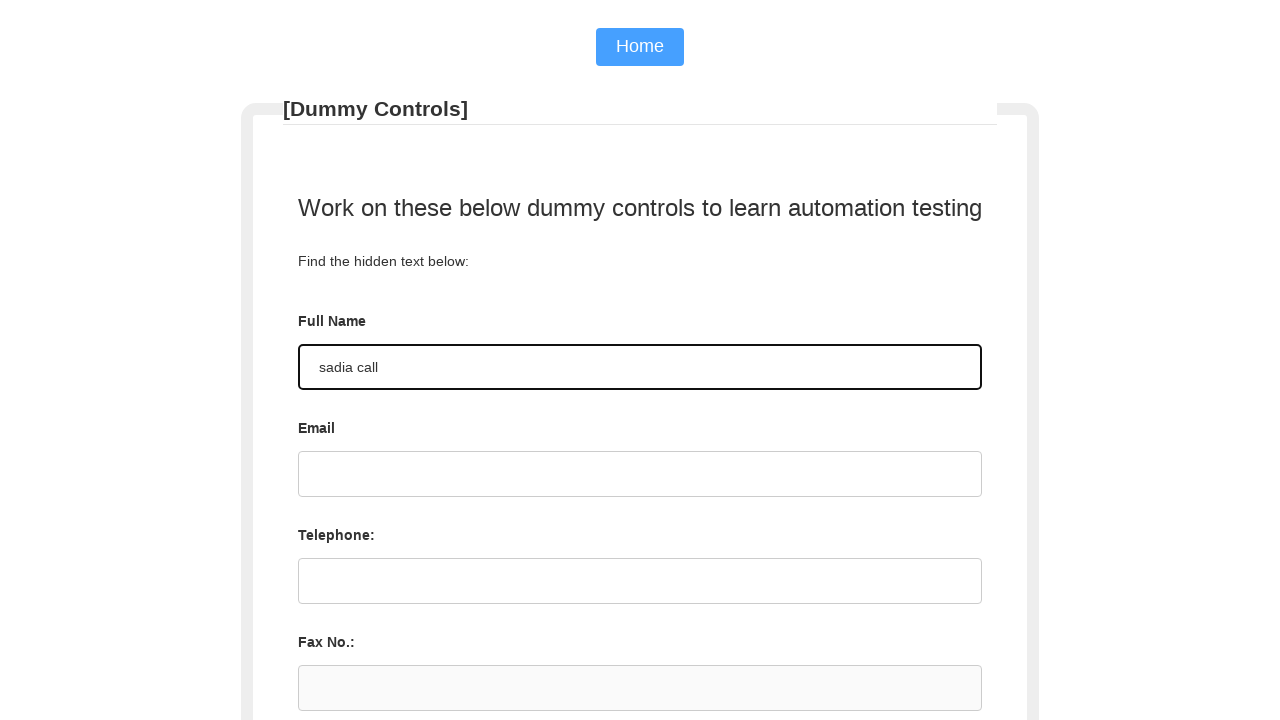

Filled email field with 'sadia@gmail.com' on #email
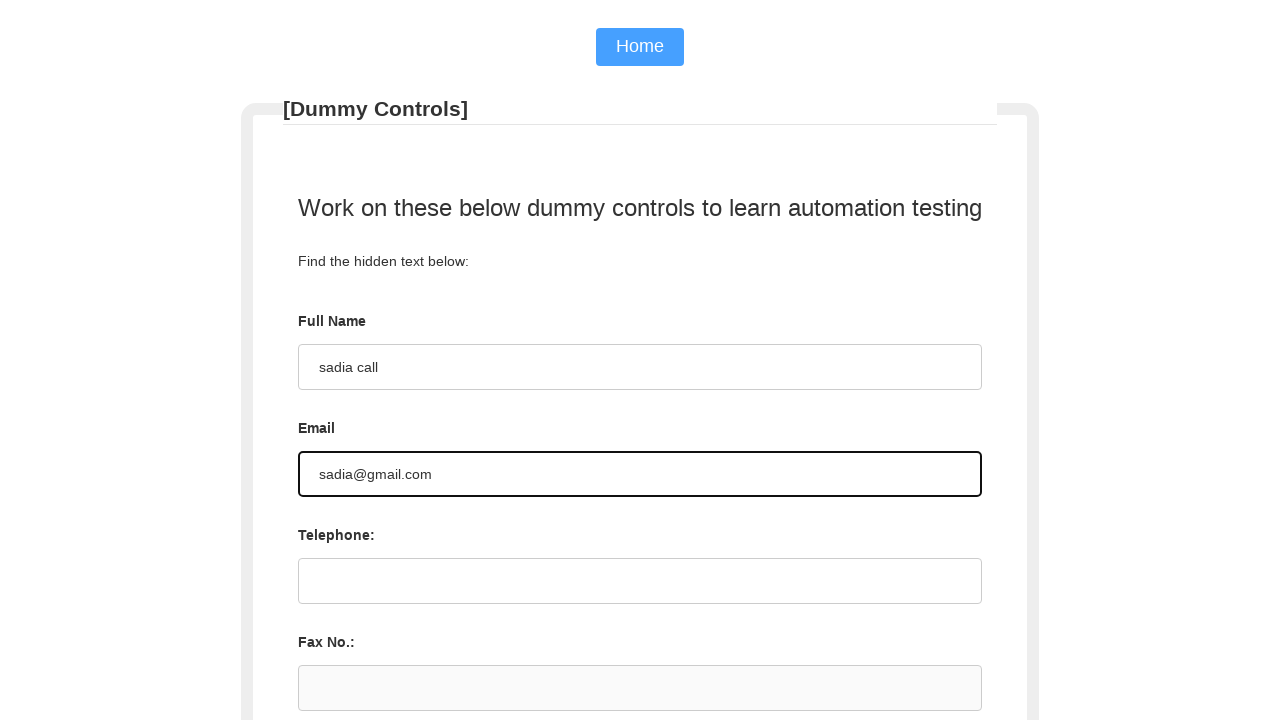

Waited 1 second for form updates
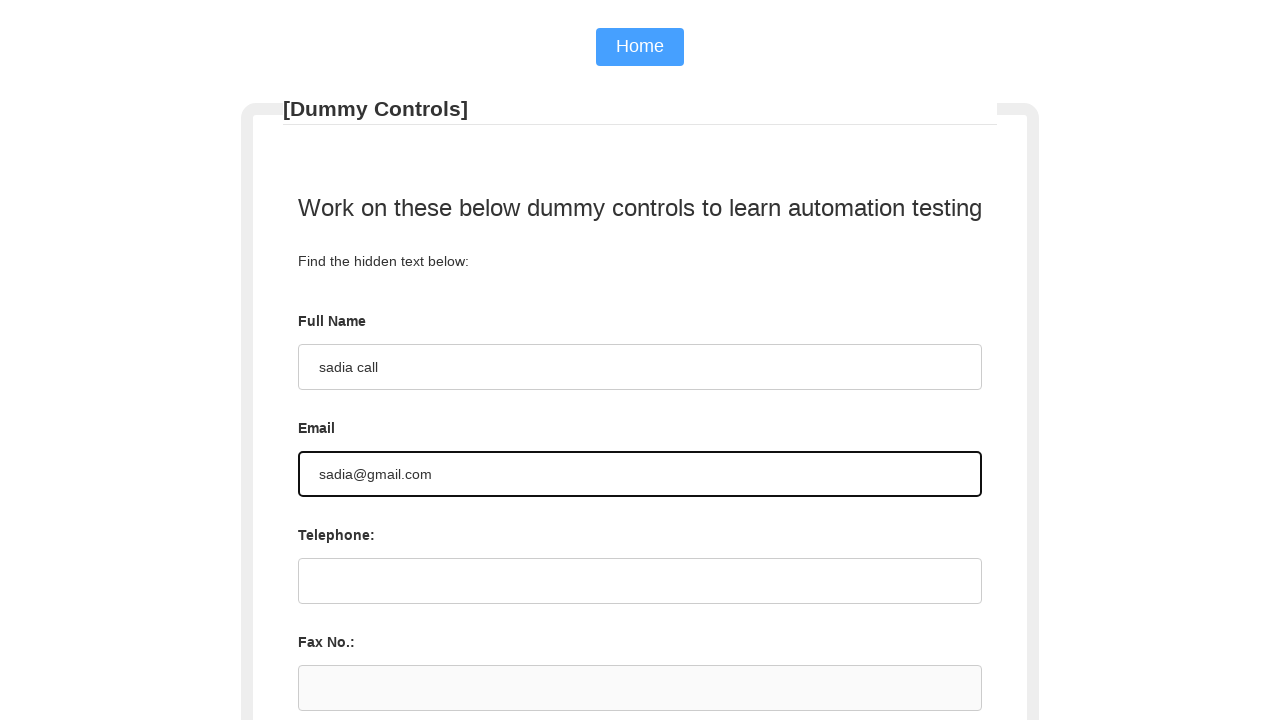

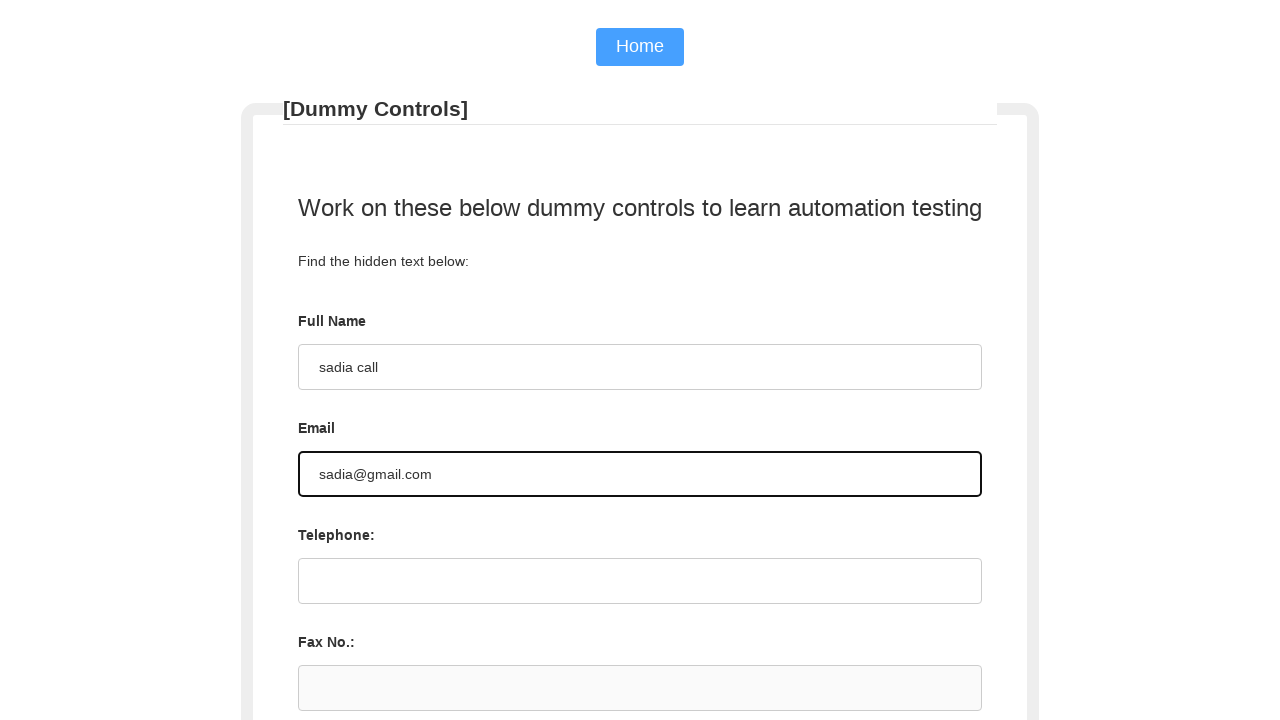